Tests file upload functionality by creating a temporary file and uploading it through a web form

Starting URL: https://bonigarcia.dev/selenium-webdriver-java/web-form.html

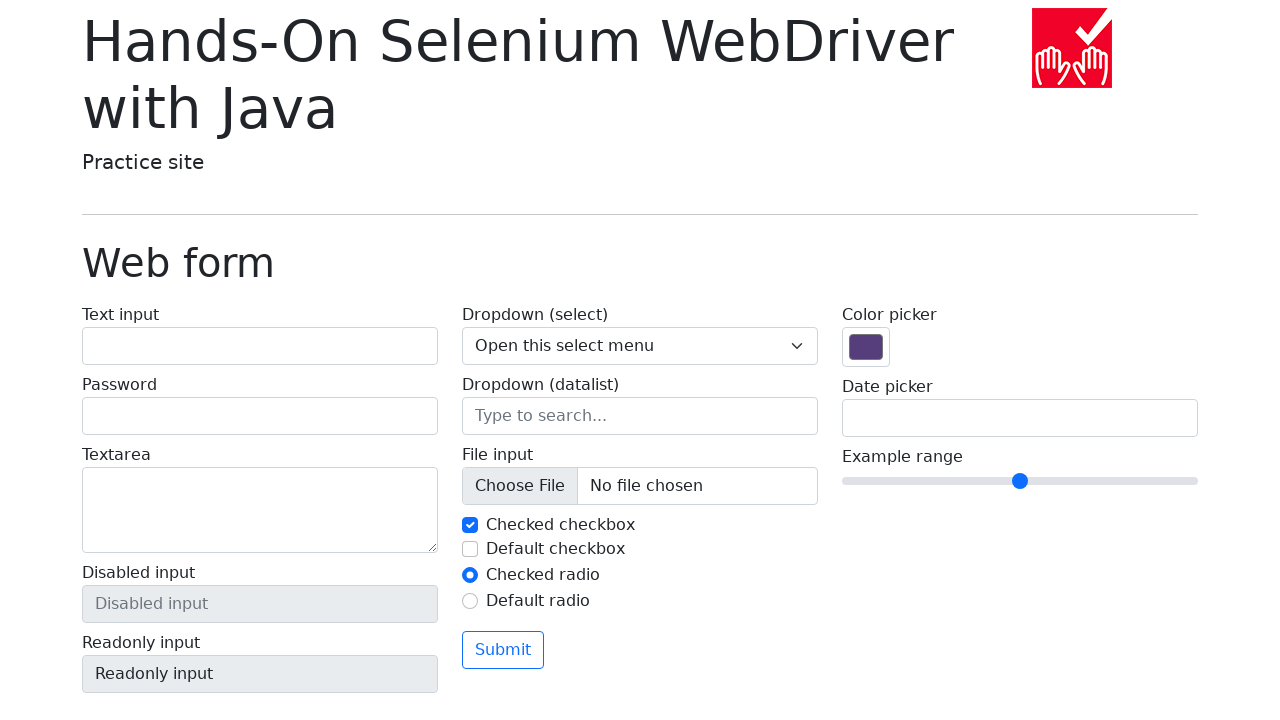

Navigated to web form page
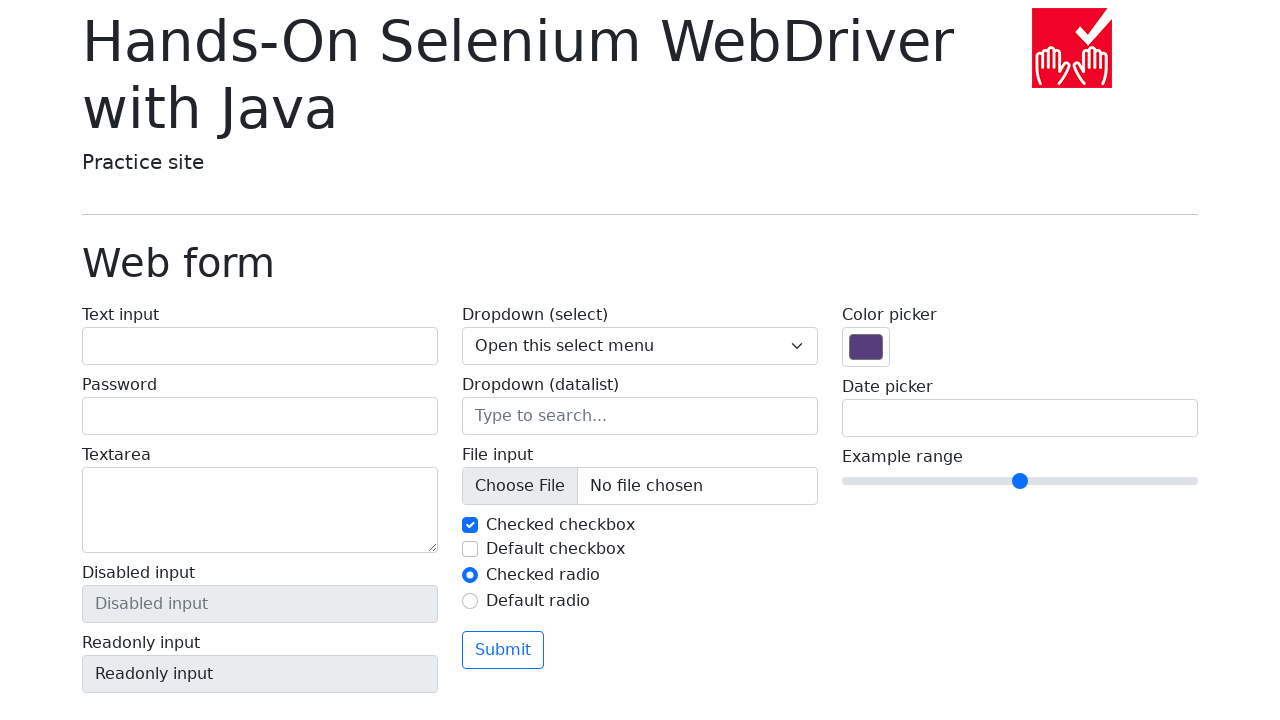

Created temporary file for upload
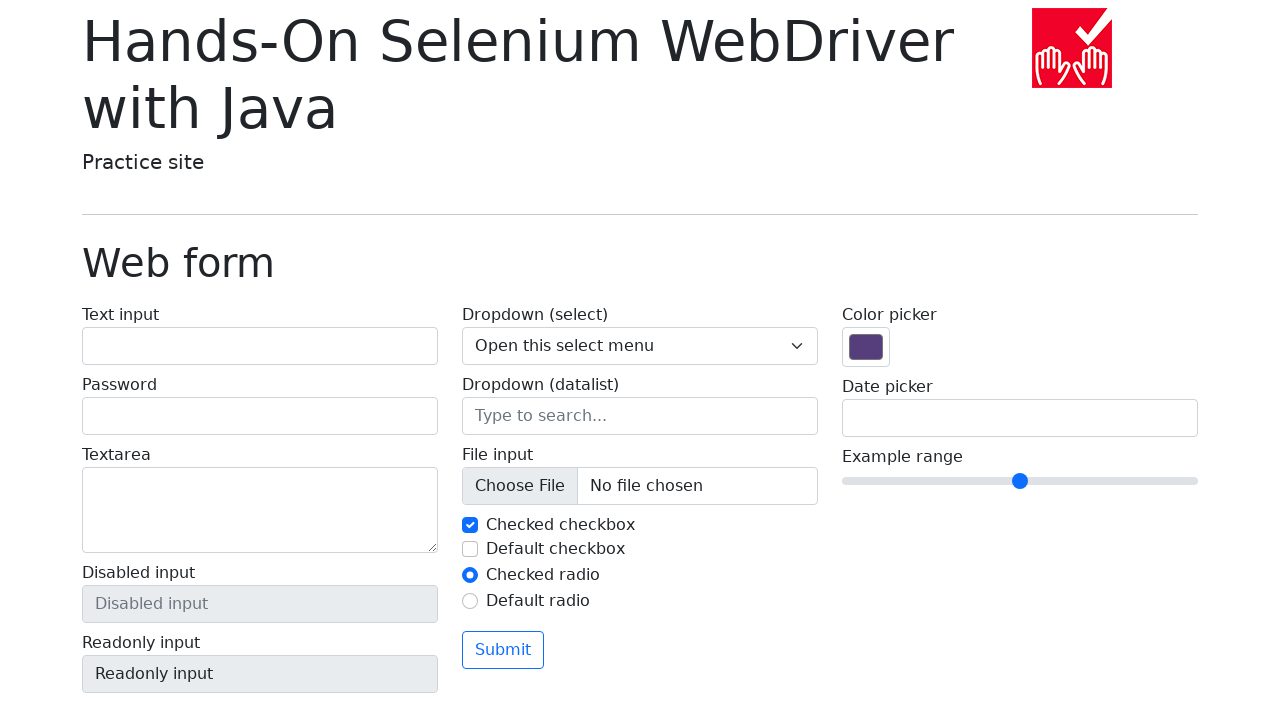

Selected temporary file for upload via file input
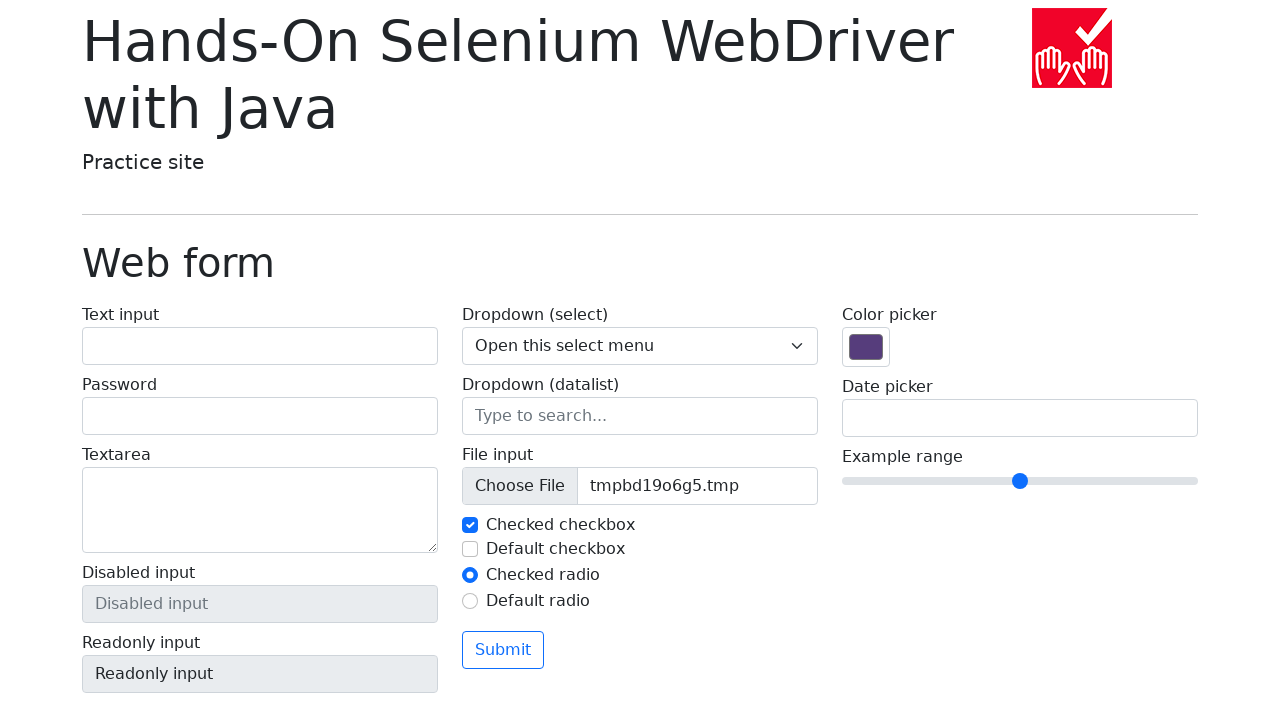

Submitted the form at (640, 493) on form
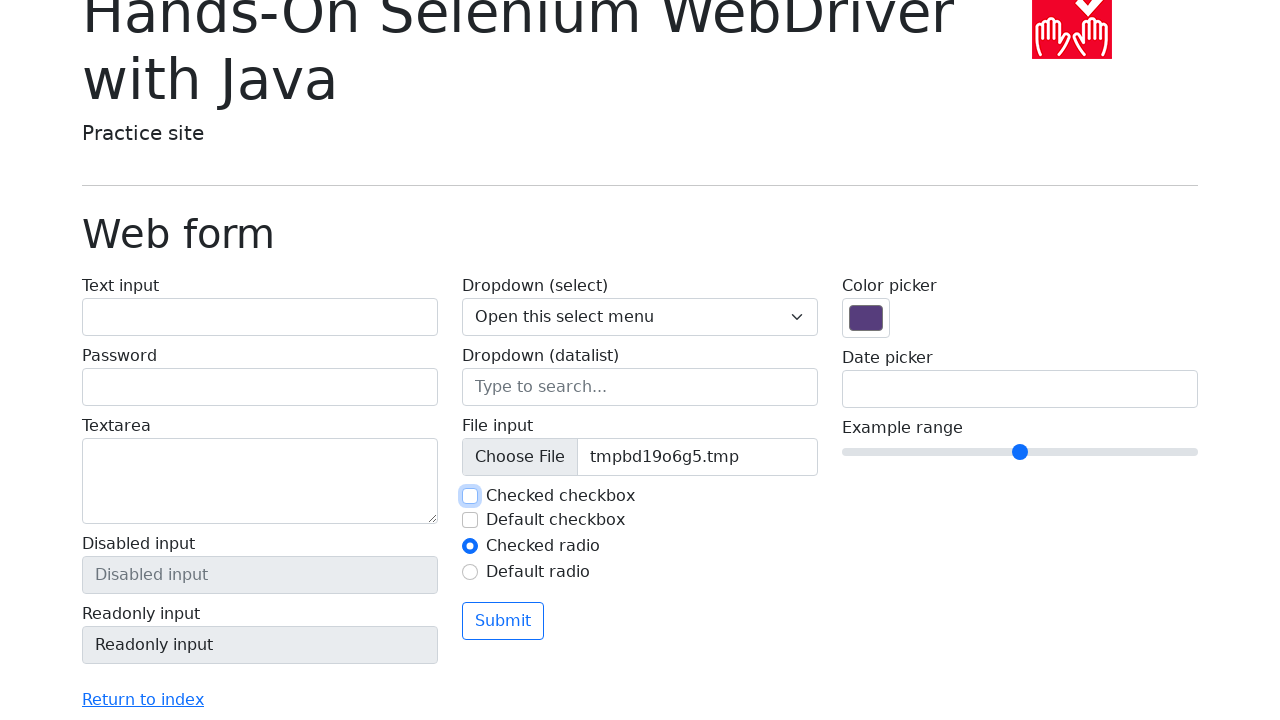

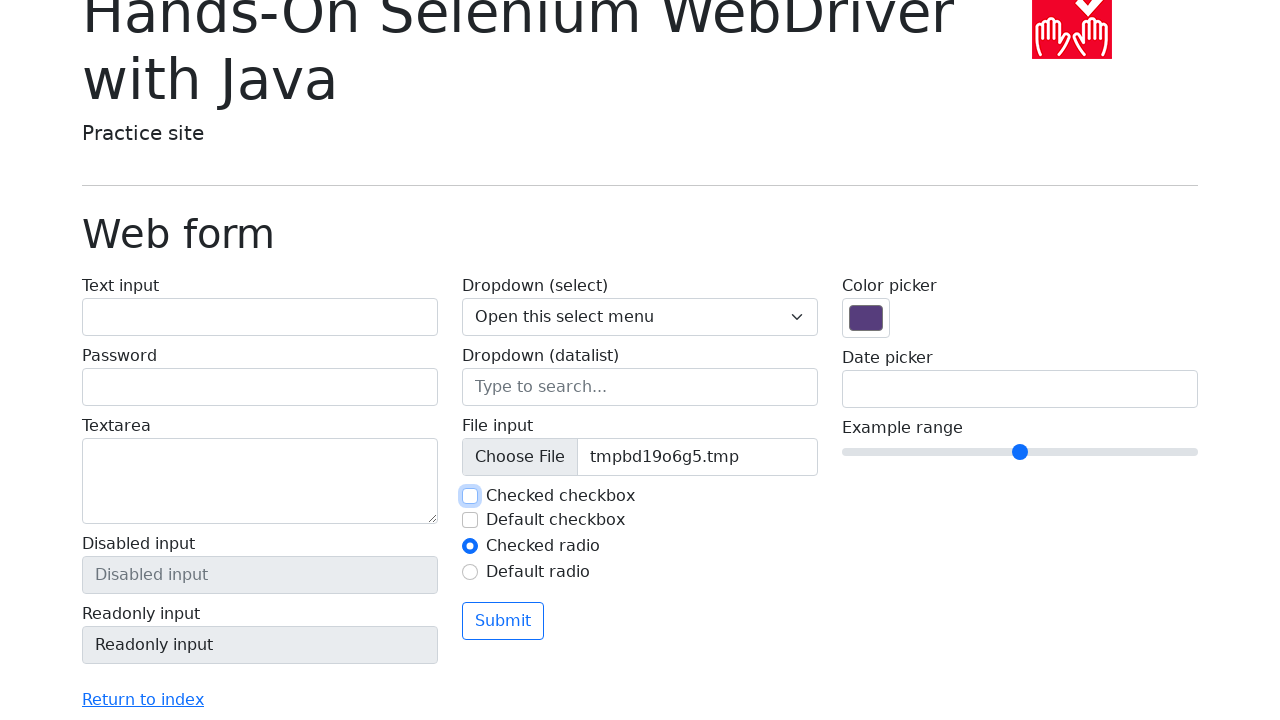